Tests filtering to display only active (not completed) todo items

Starting URL: https://demo.playwright.dev/todomvc

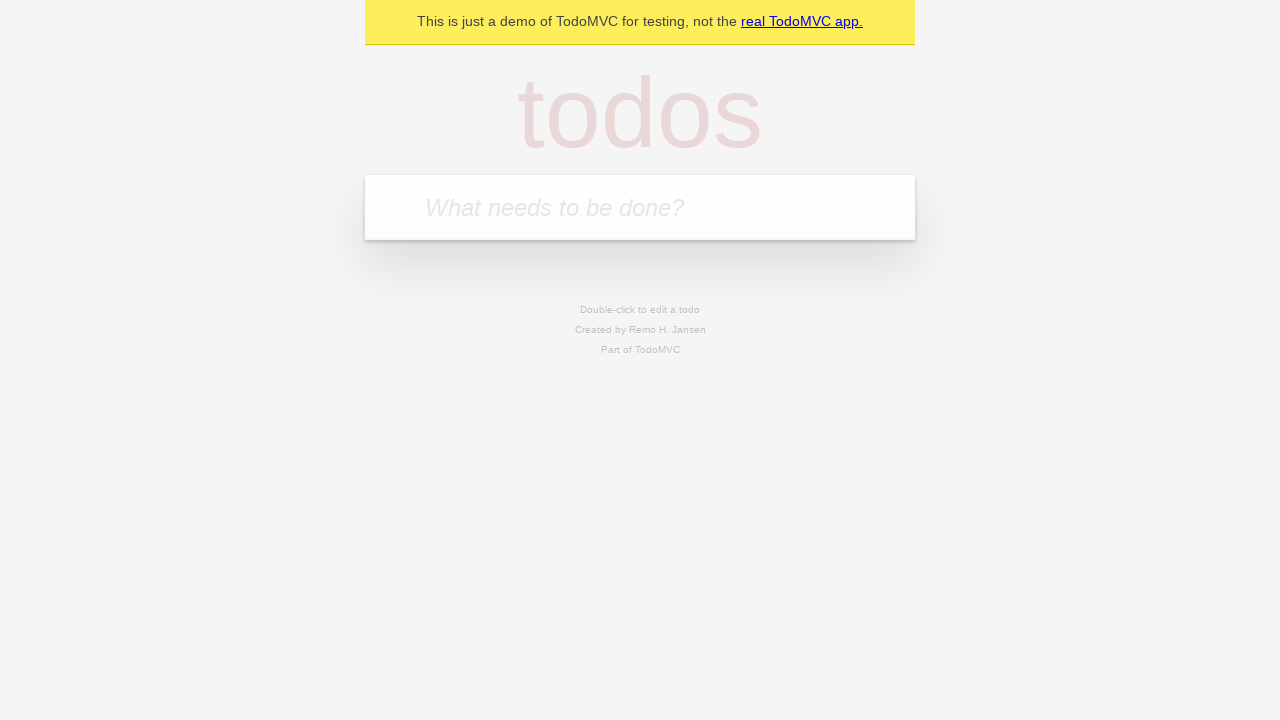

Filled todo input with 'buy some cheese' on internal:attr=[placeholder="What needs to be done?"i]
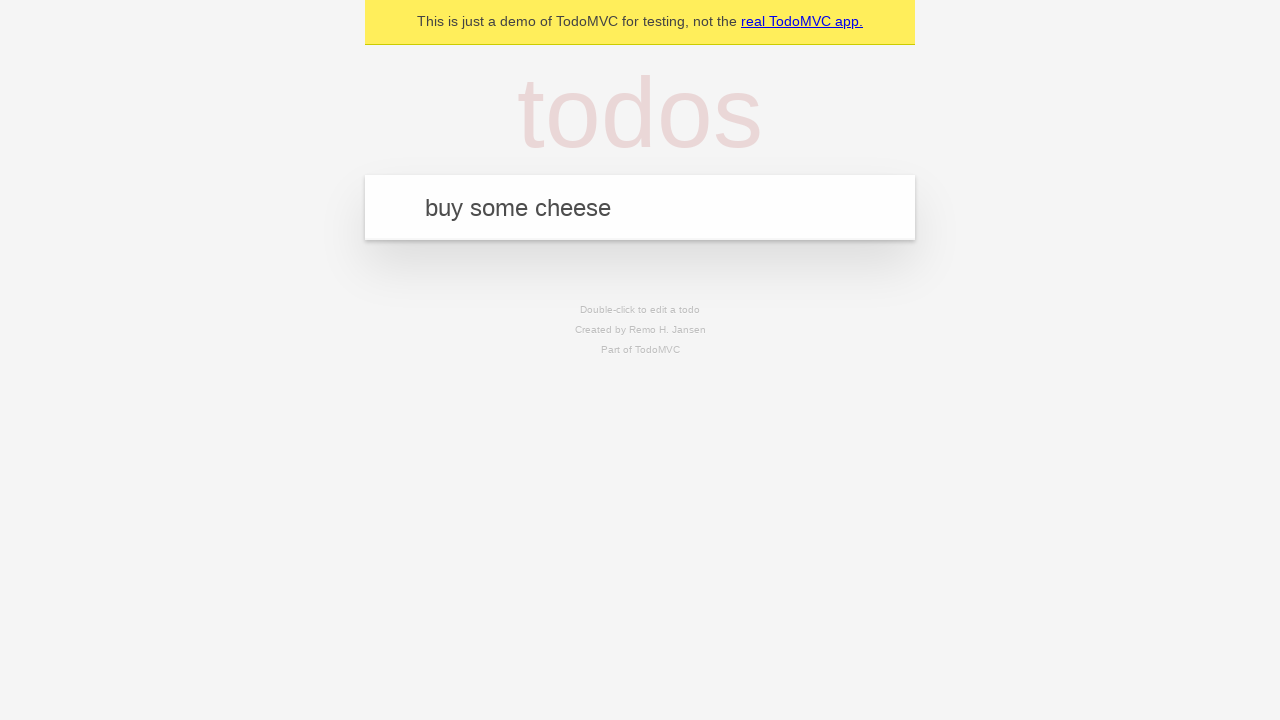

Pressed Enter to add first todo on internal:attr=[placeholder="What needs to be done?"i]
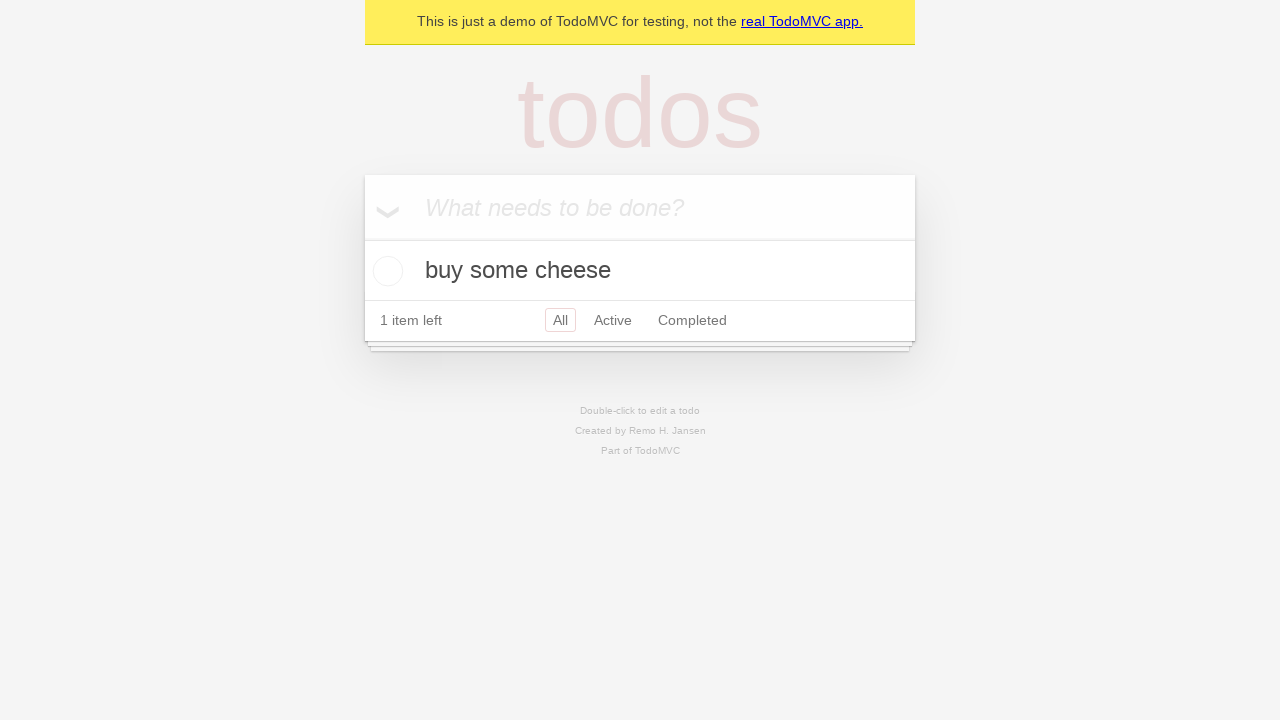

Filled todo input with 'feed the cat' on internal:attr=[placeholder="What needs to be done?"i]
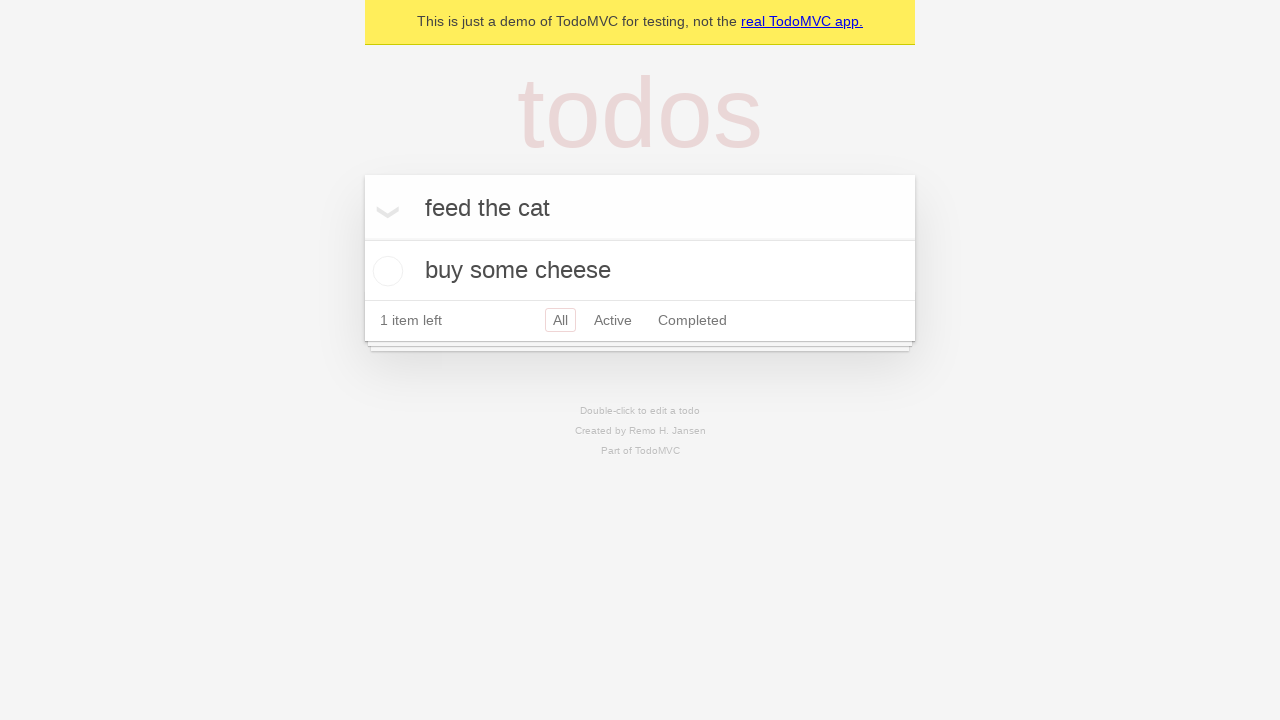

Pressed Enter to add second todo on internal:attr=[placeholder="What needs to be done?"i]
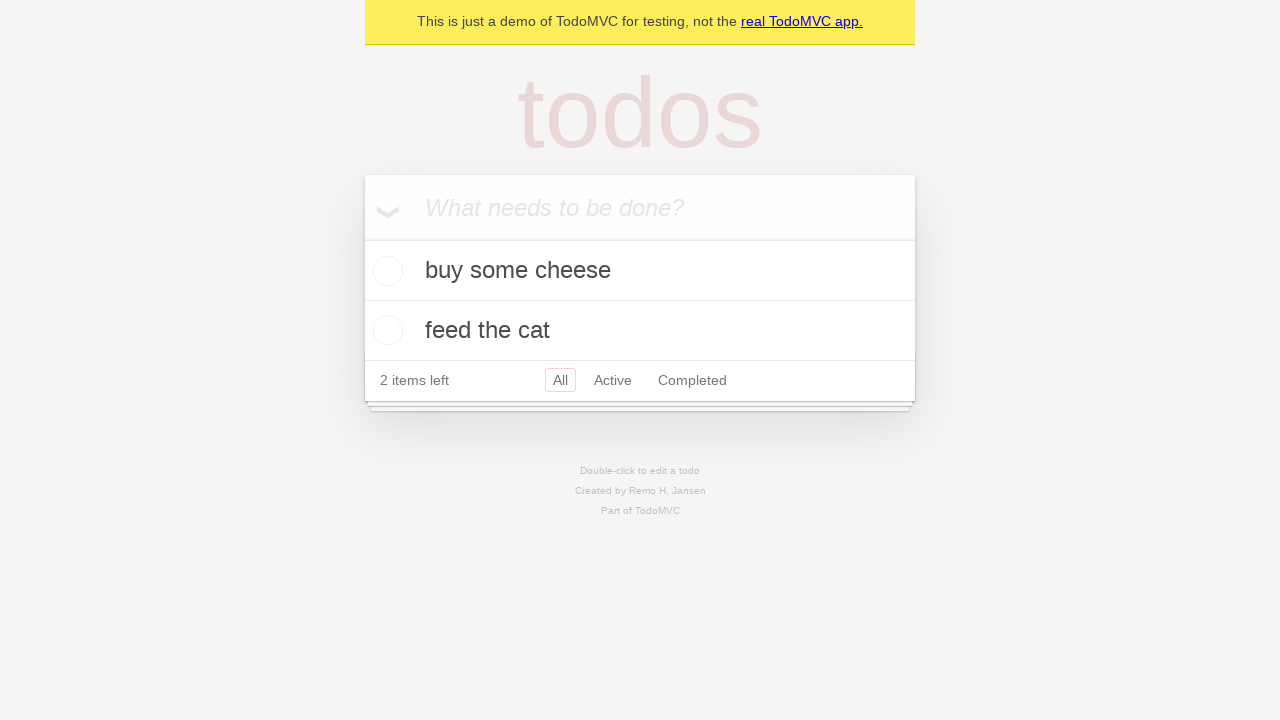

Filled todo input with 'book a doctors appointment' on internal:attr=[placeholder="What needs to be done?"i]
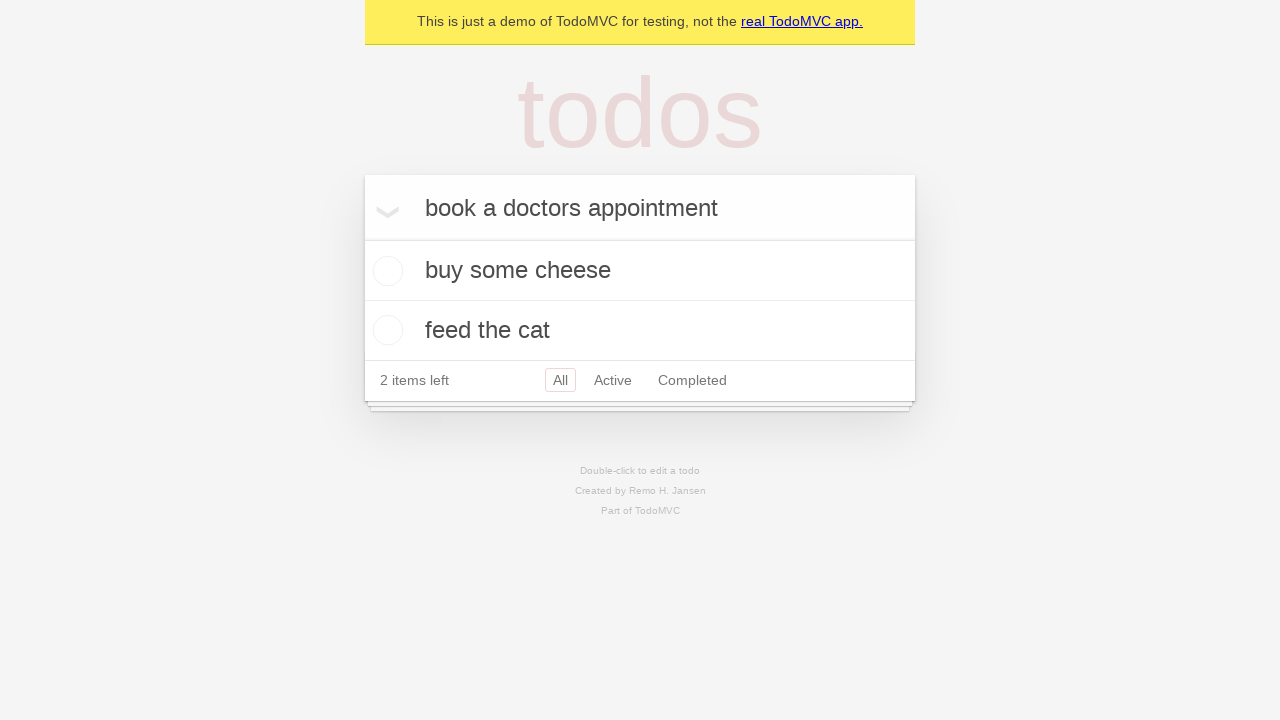

Pressed Enter to add third todo on internal:attr=[placeholder="What needs to be done?"i]
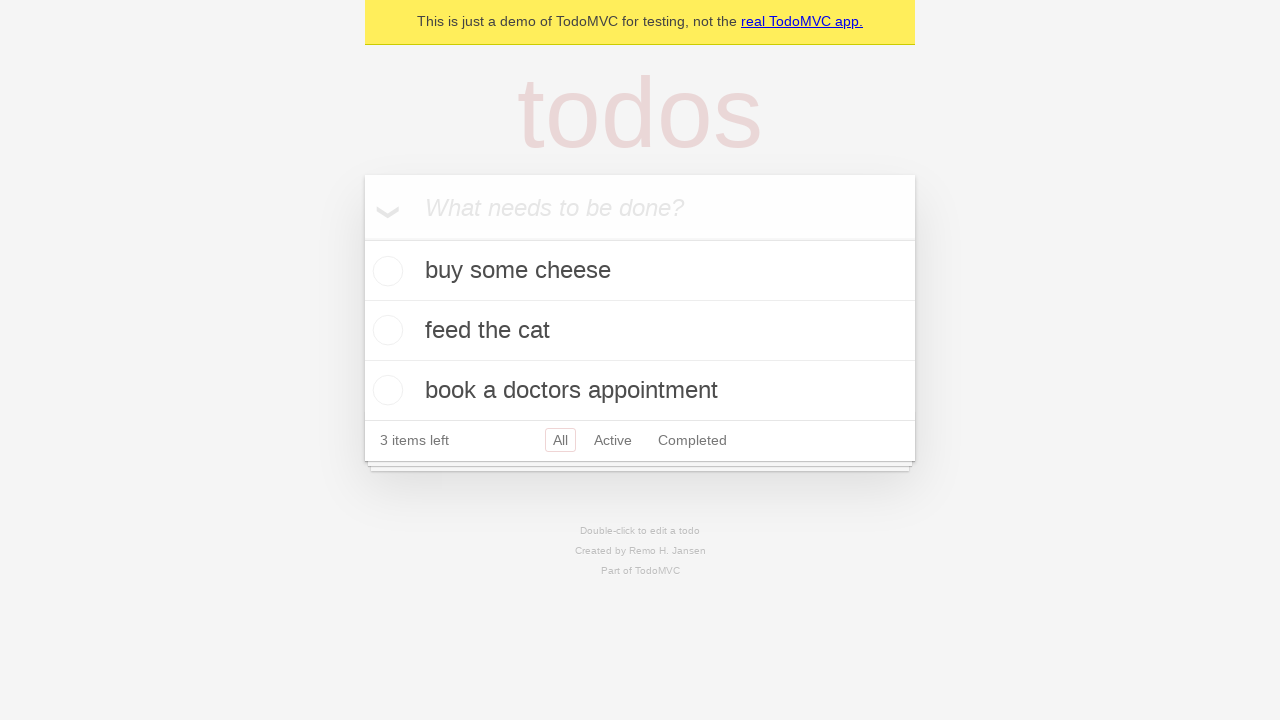

Waited for todos to be saved to localStorage
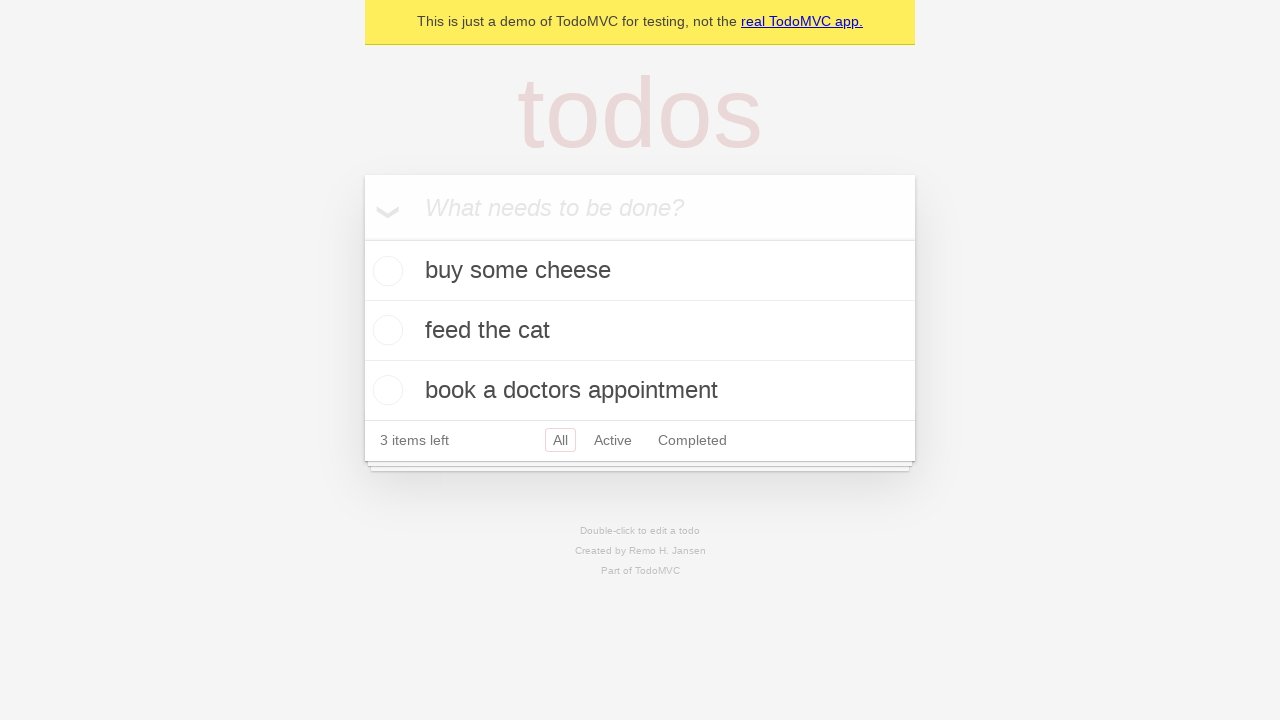

Checked second todo item as completed at (385, 330) on internal:testid=[data-testid="todo-item"s] >> nth=1 >> internal:role=checkbox
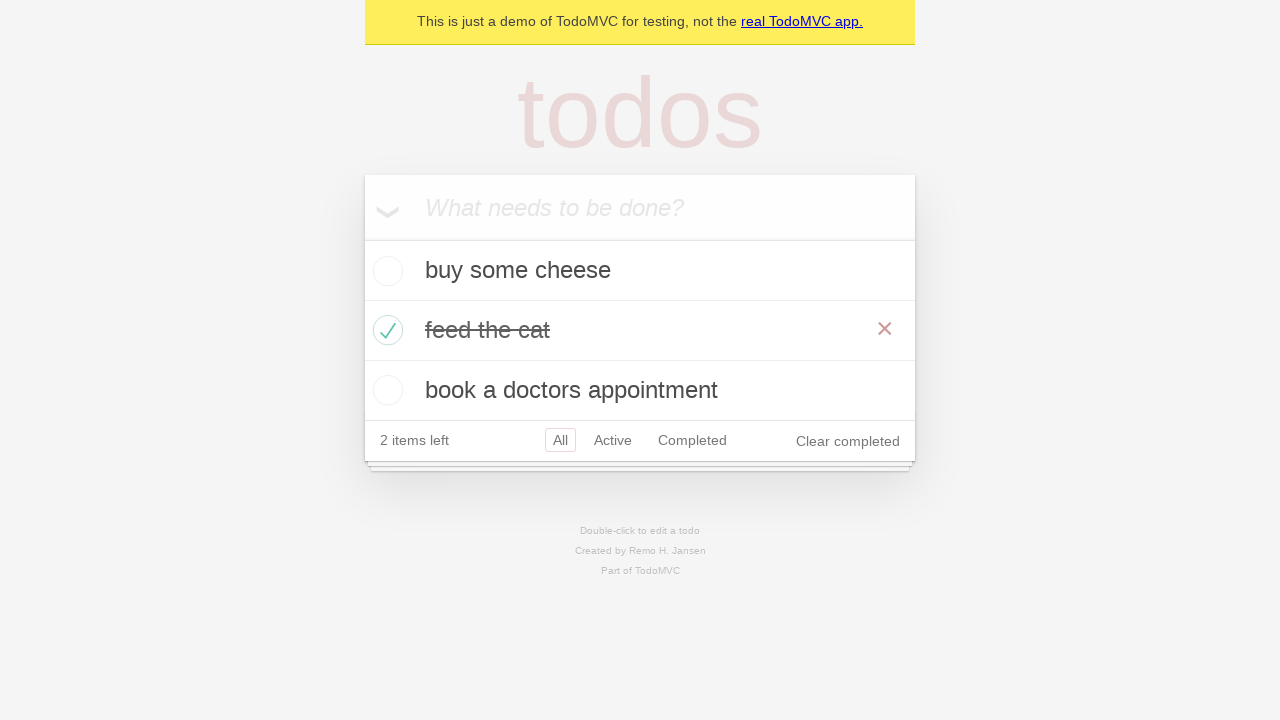

Clicked Active filter to display only active items at (613, 440) on internal:role=link[name="Active"i]
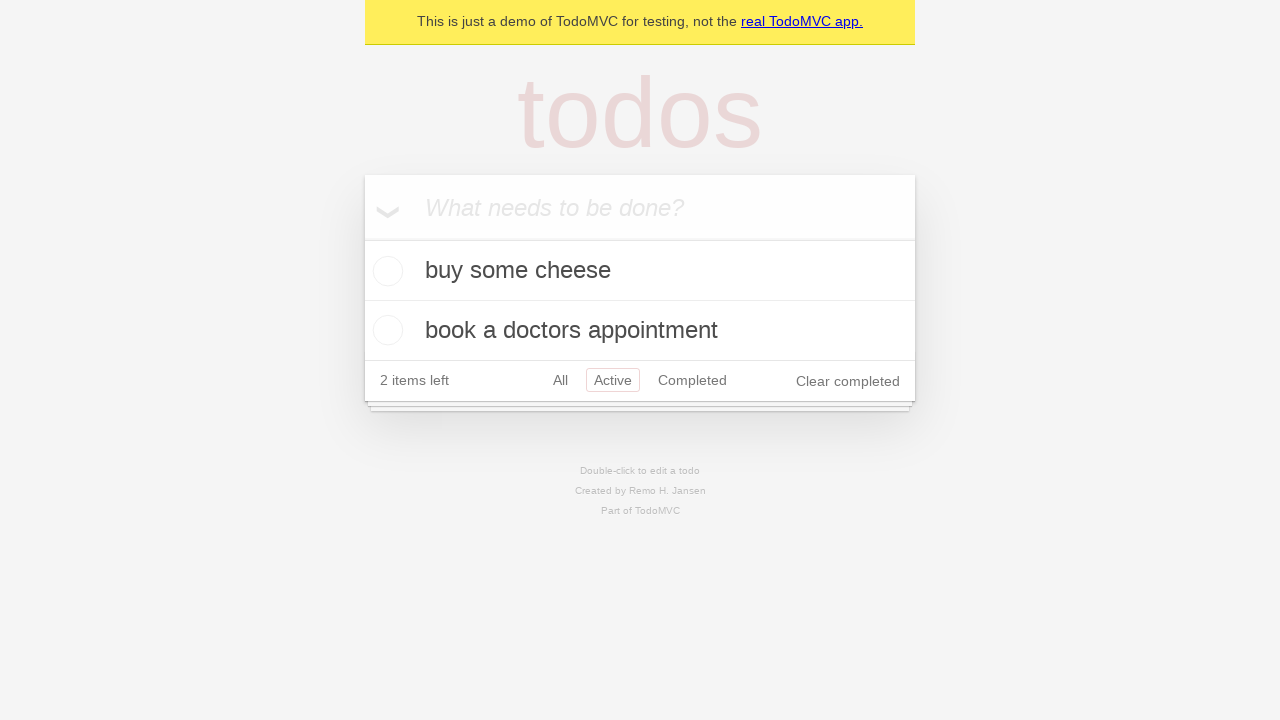

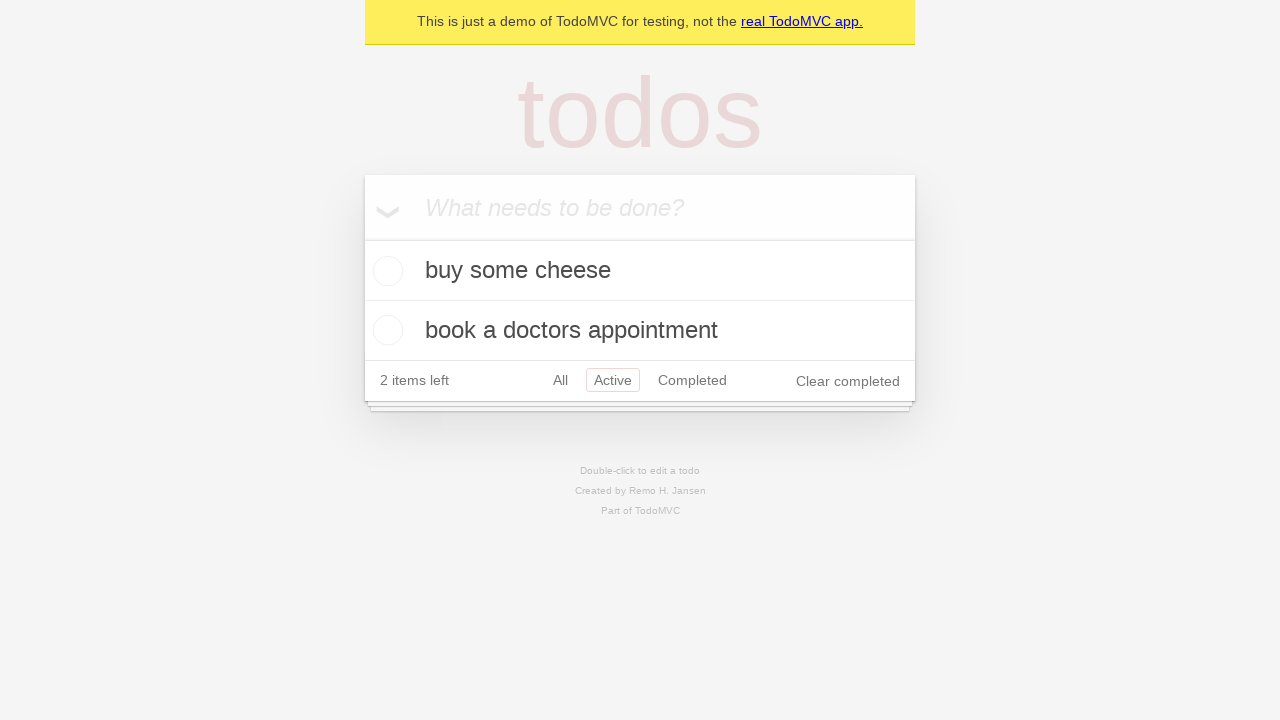